Tests navigating to W3Schools HTML page, clicking "Try it Yourself" link, and verifying the new tab URL contains "default"

Starting URL: https://www.w3schools.com/html/

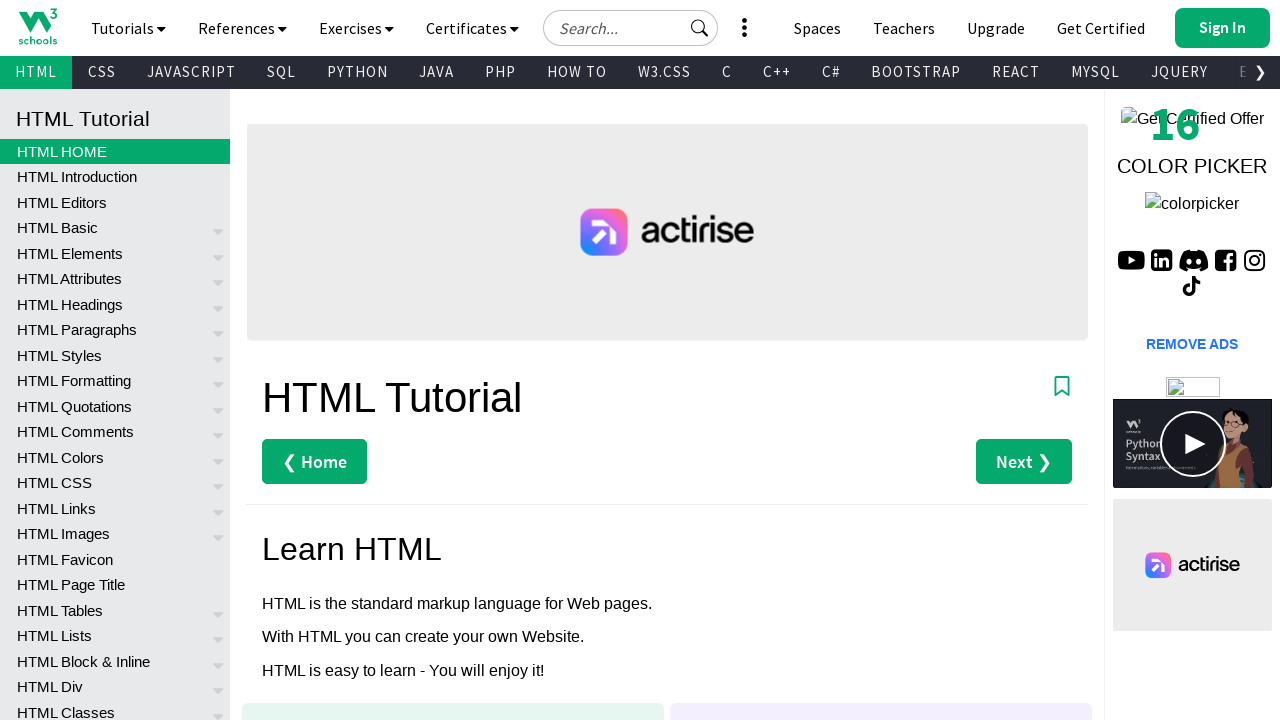

Clicked 'Try it Yourself »' link to open new tab at (334, 361) on text=Try it Yourself »
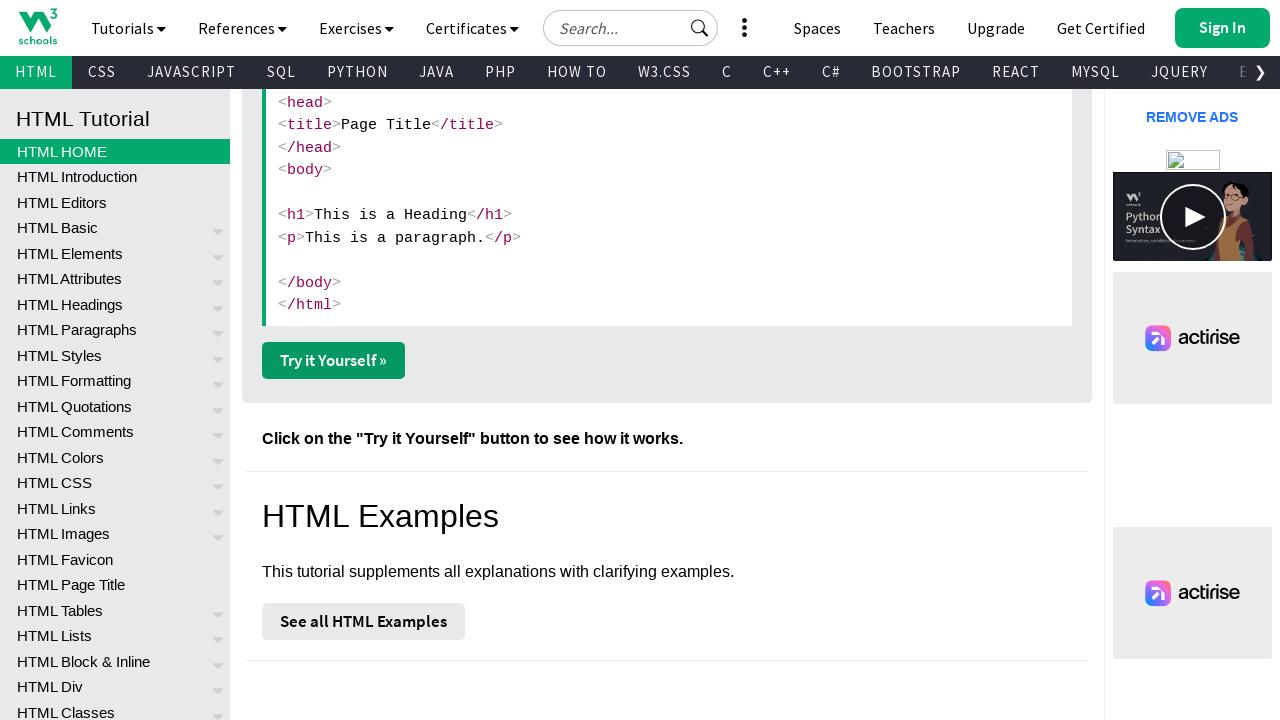

Captured new tab reference
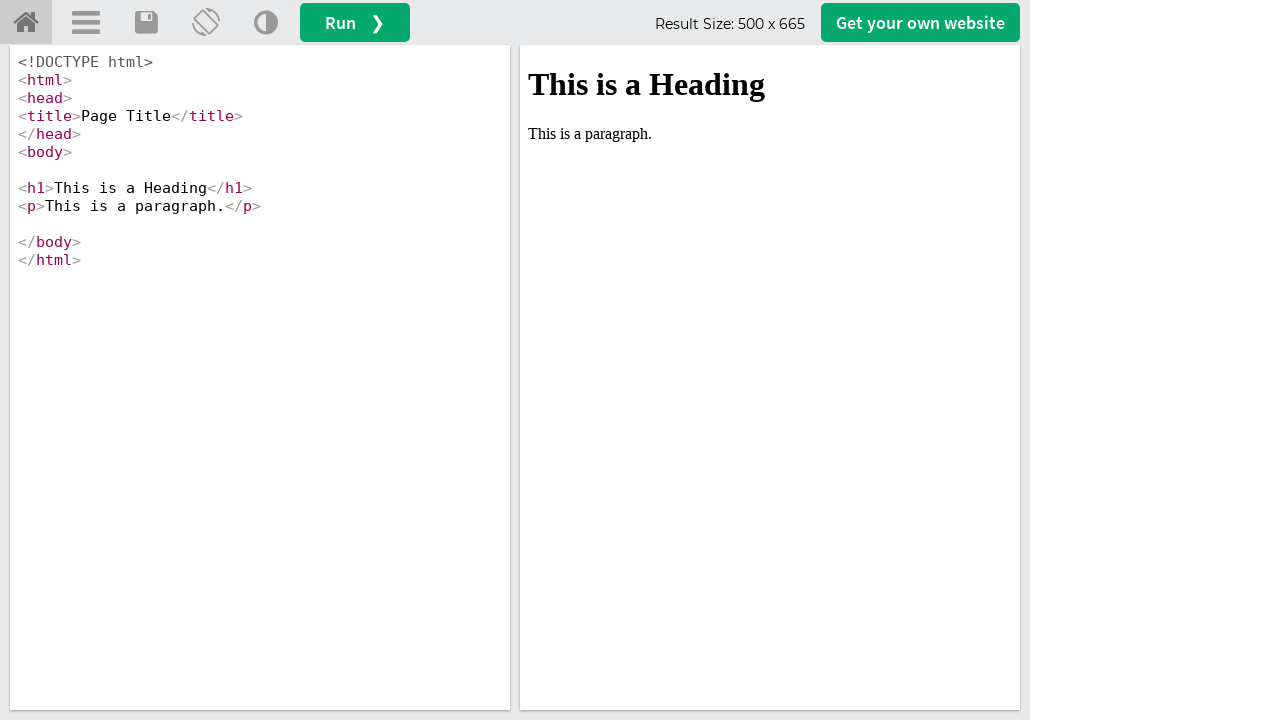

New tab page load completed
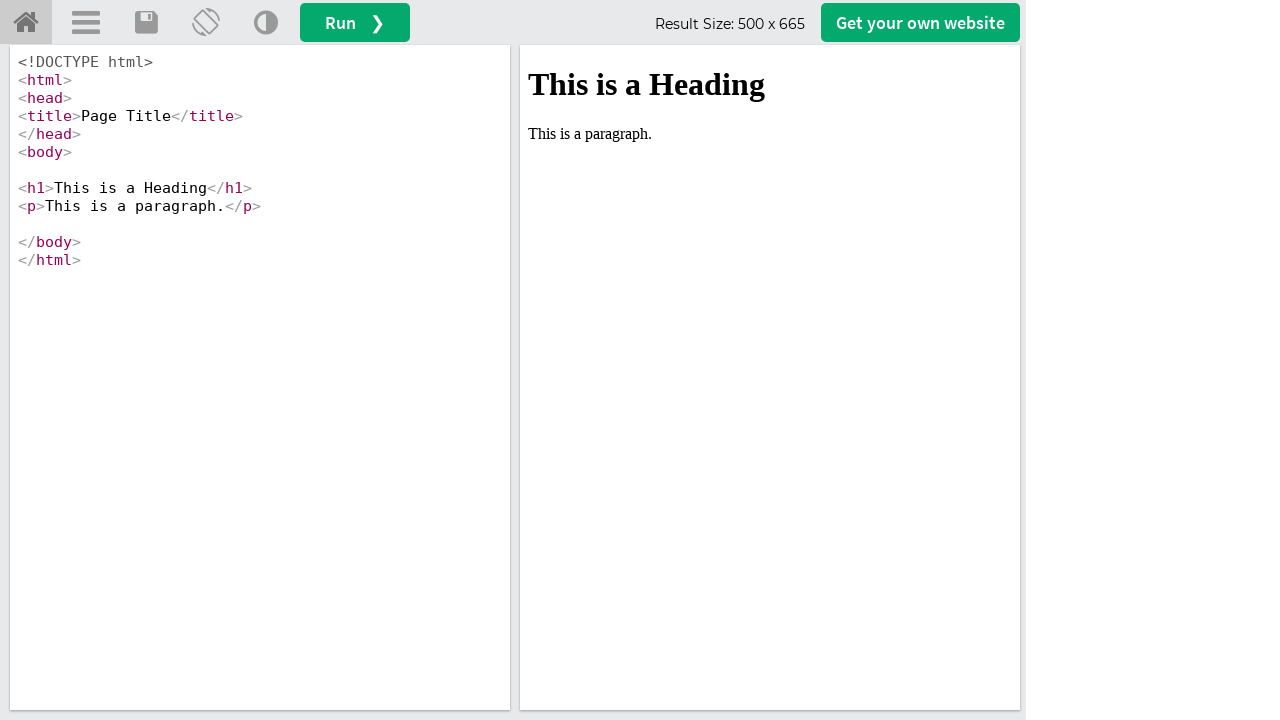

Verified new tab URL contains 'default'
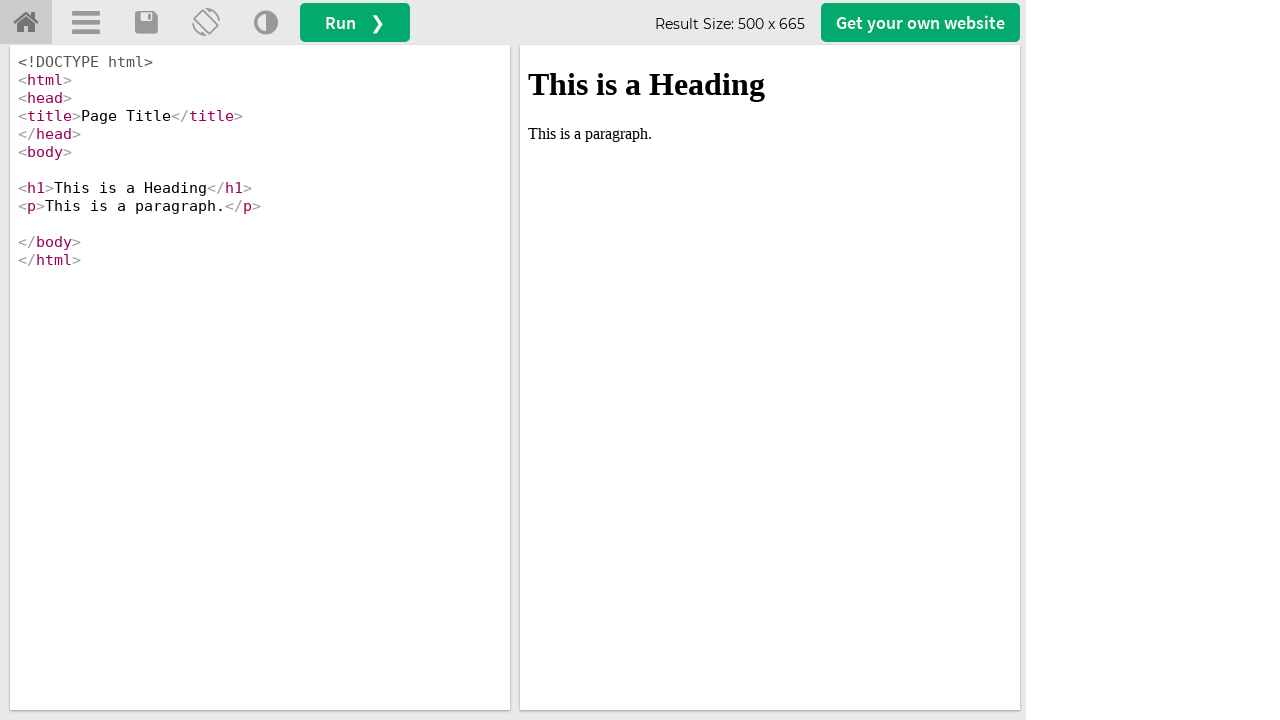

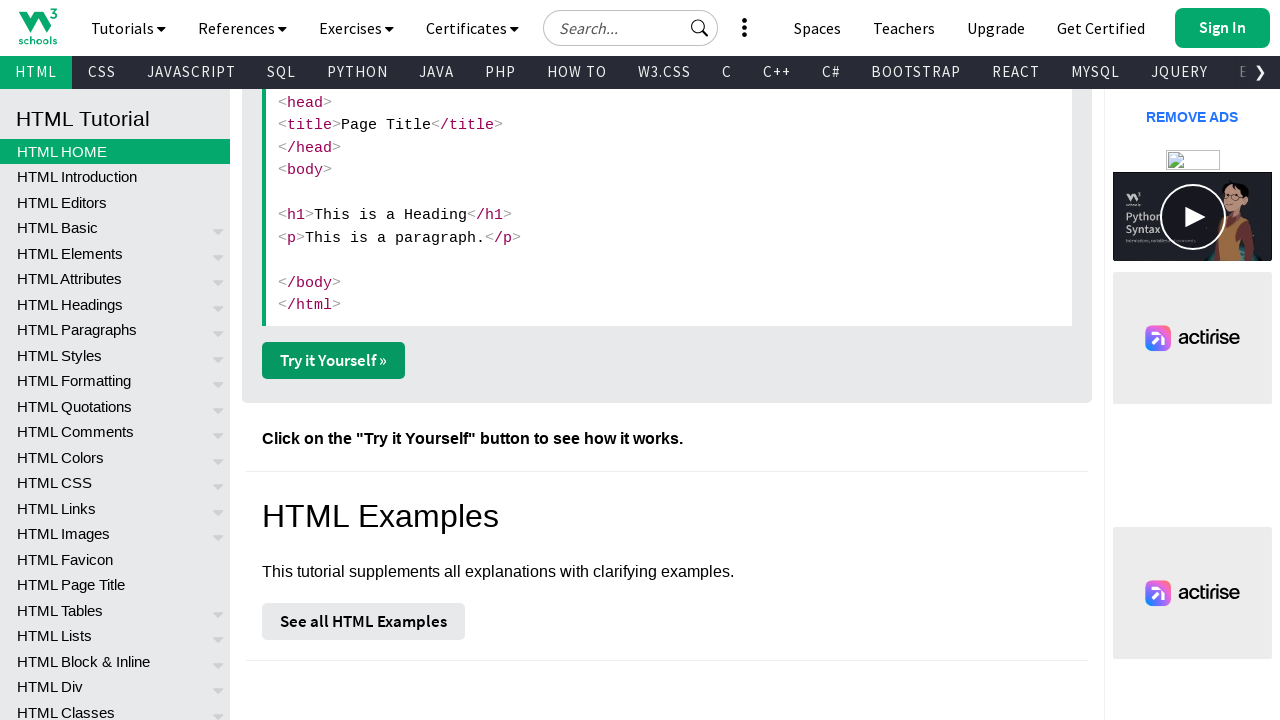